Tests that the Browse Languages table has correct column headers: Language, Author, Date, Comments, Rate

Starting URL: http://www.99-bottles-of-beer.net

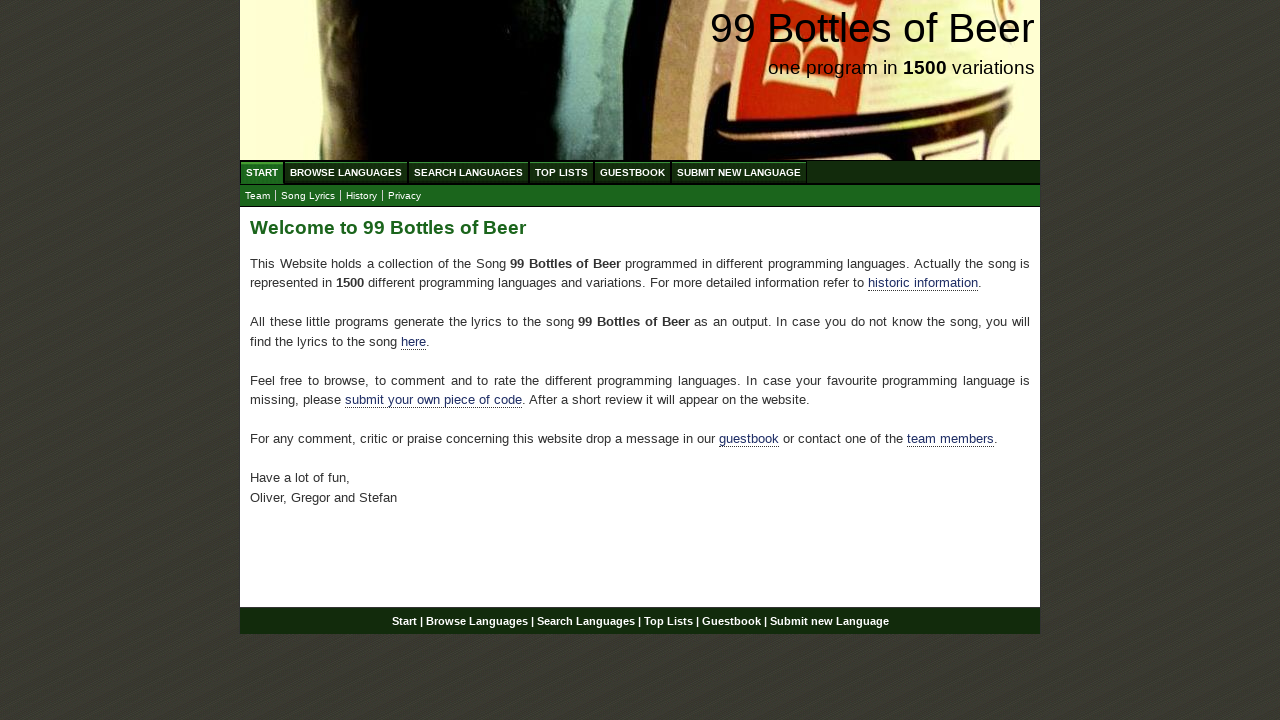

Clicked on Browse Languages menu item at (346, 172) on xpath=//ul[@id='menu']/li[2]/a
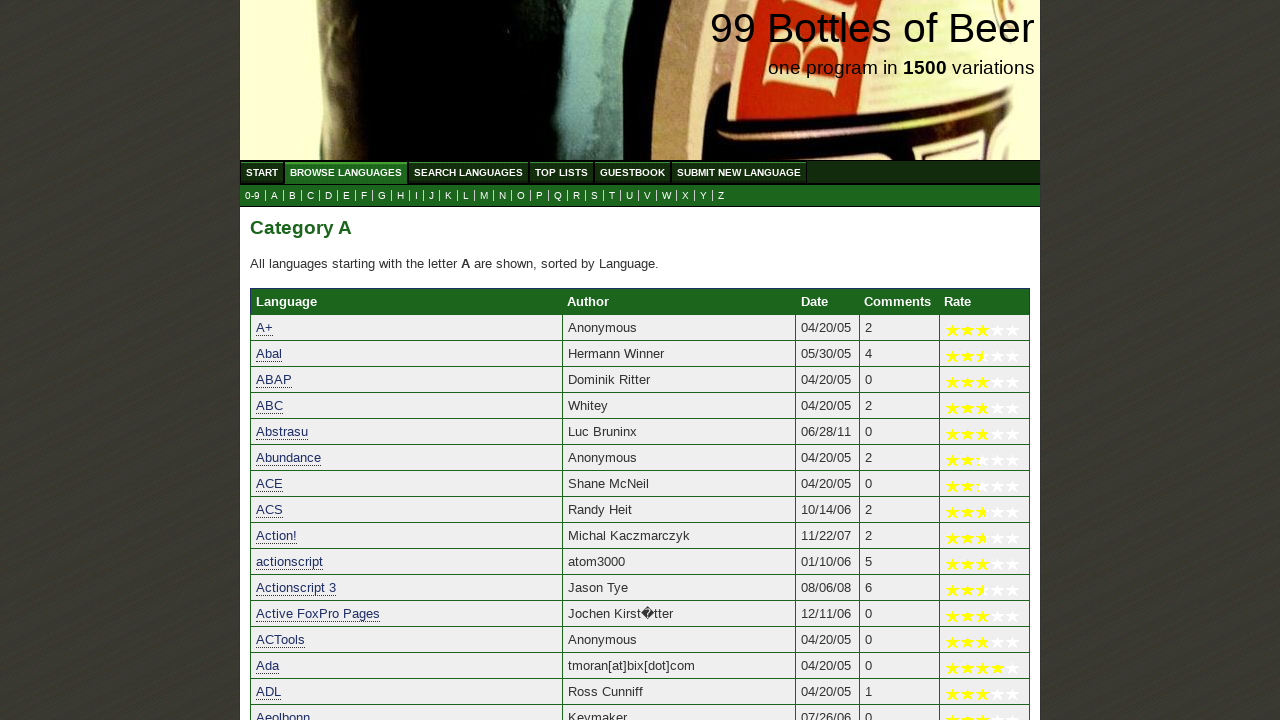

Waited for first column header (Language) to be visible
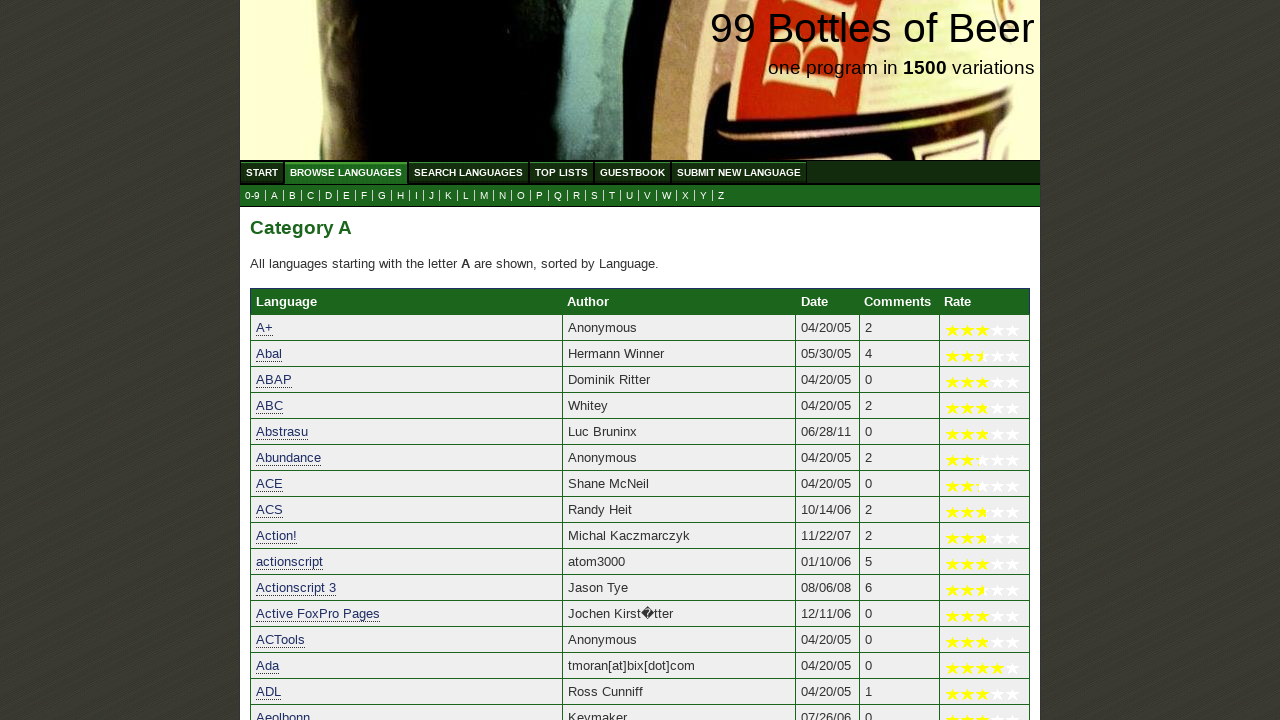

Waited for fifth column header (Rate) to be visible
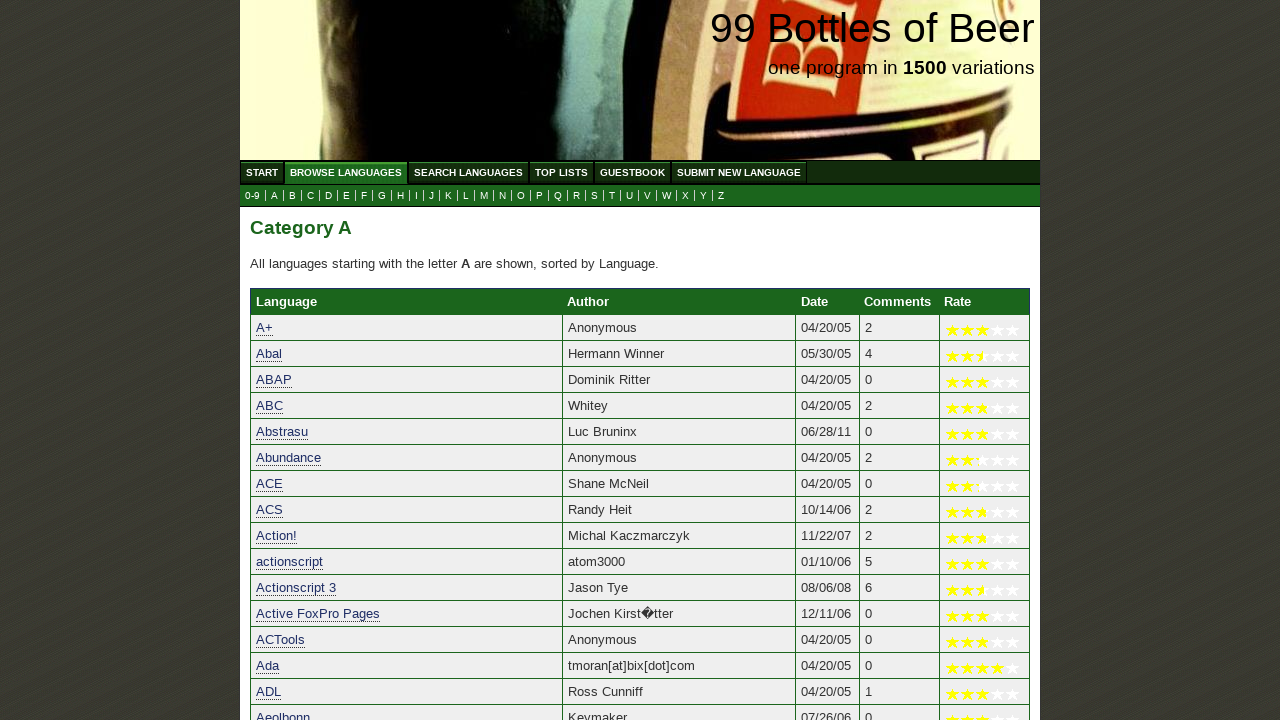

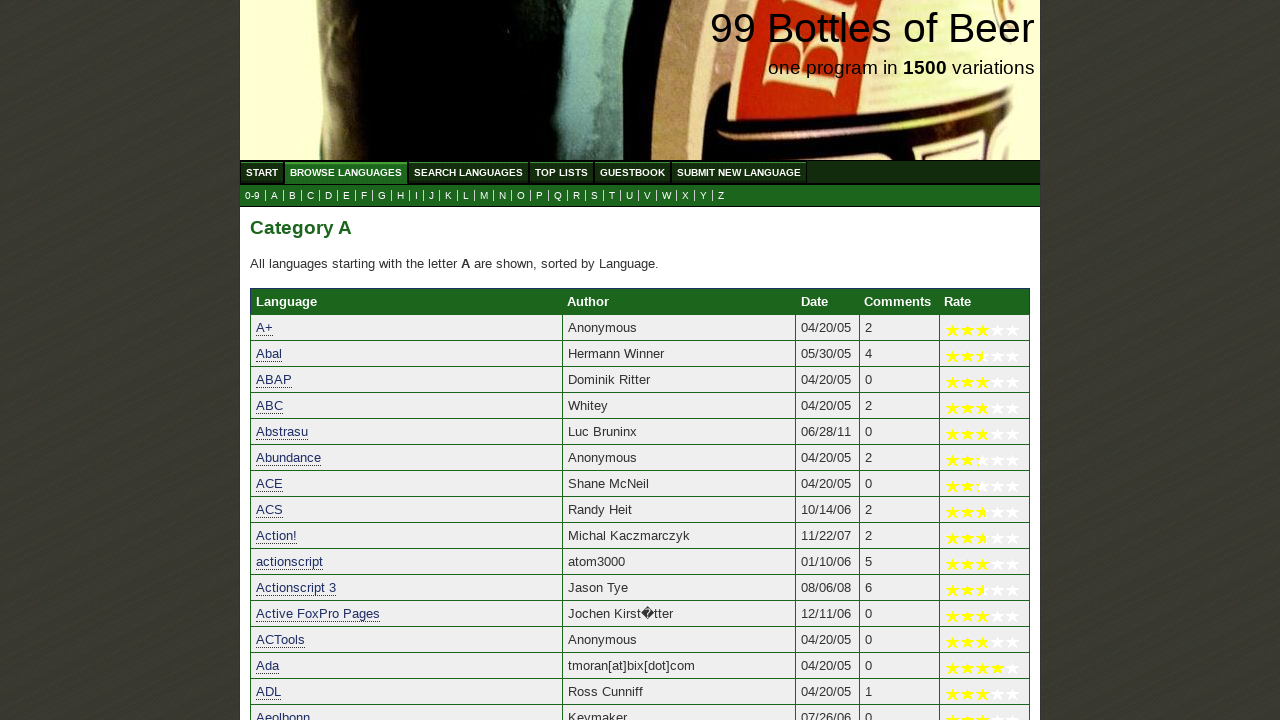